Tests a page with dynamic content by waiting for a button to become clickable, clicking it, and verifying that a success message is displayed.

Starting URL: http://suninjuly.github.io/wait2.html

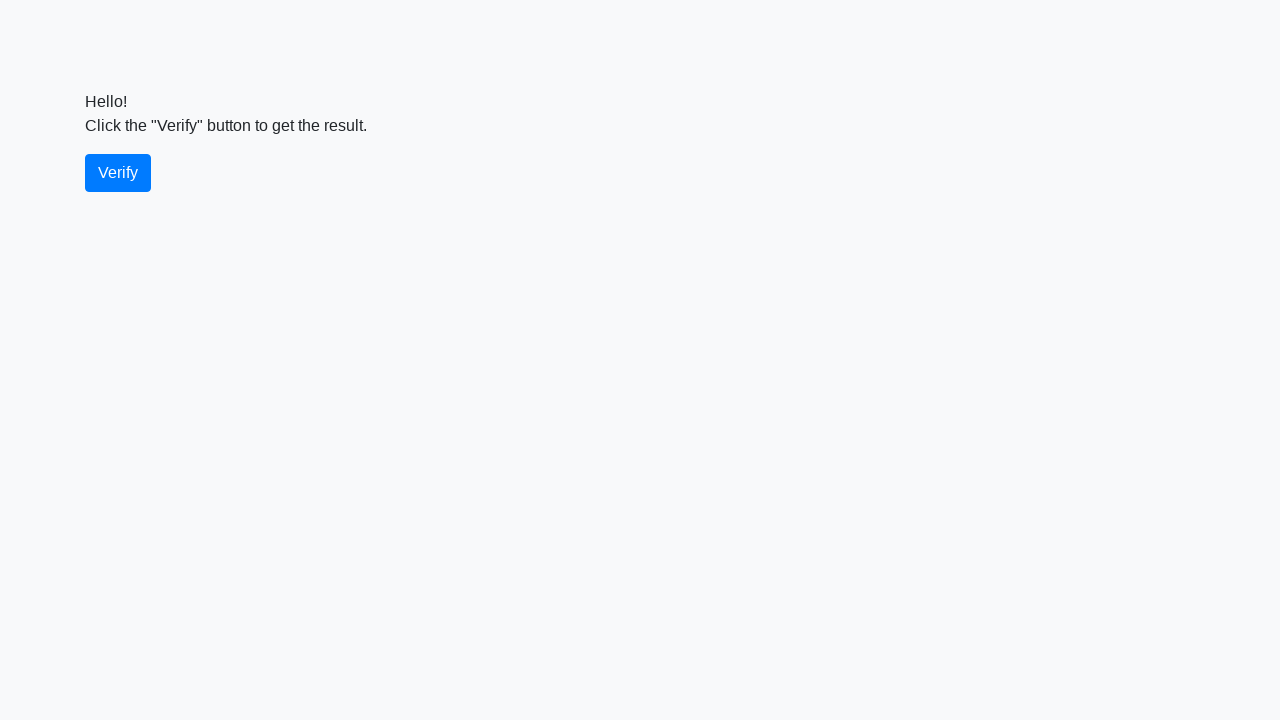

Waited for verify button to become visible
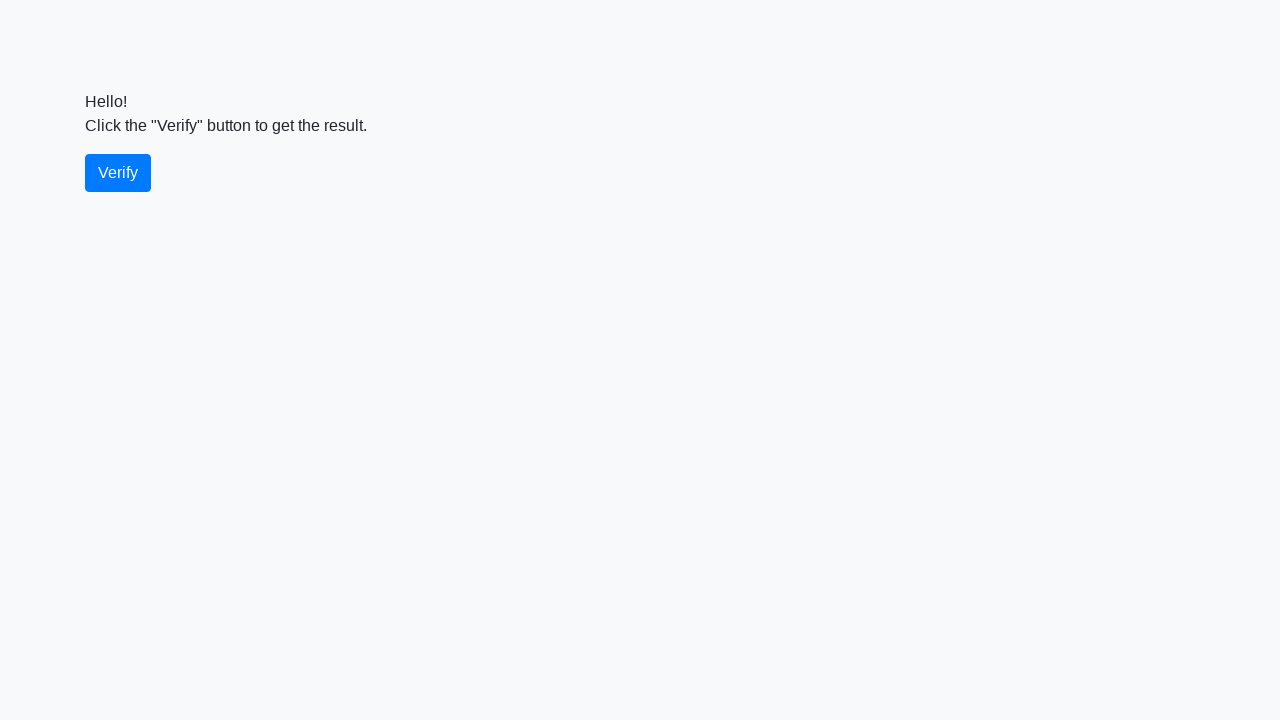

Clicked the verify button at (118, 173) on #verify
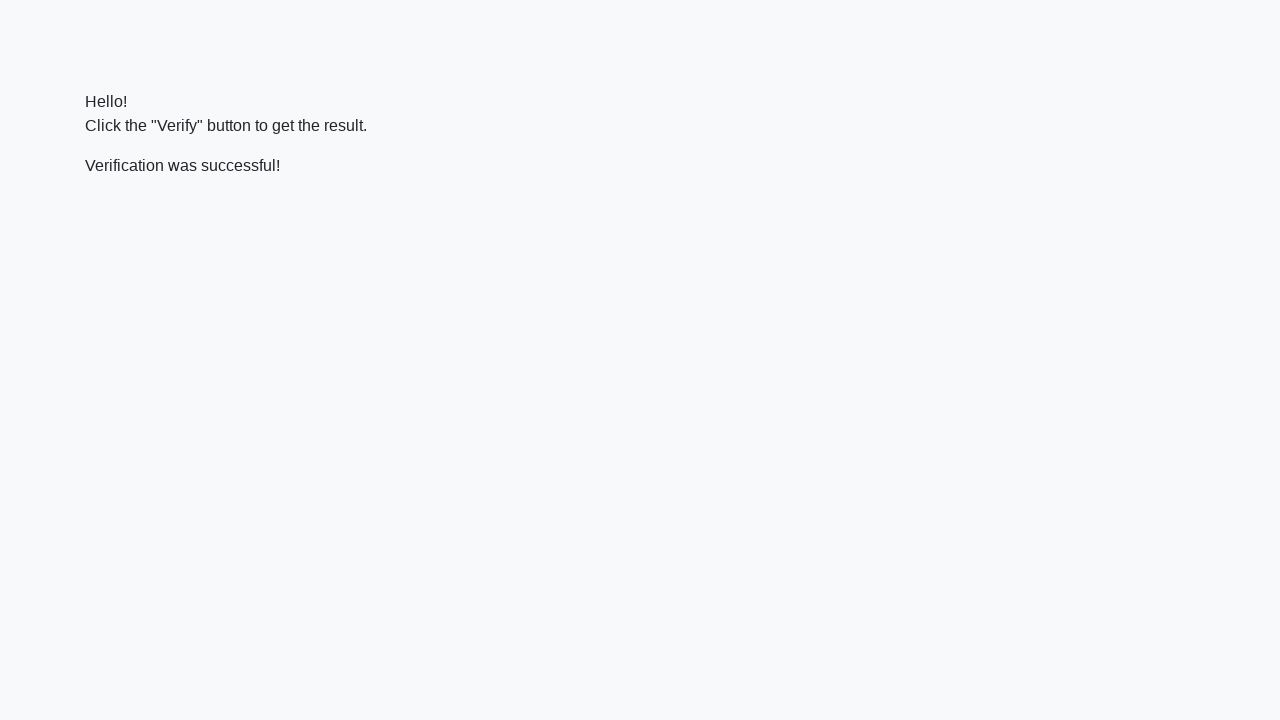

Located the verify message element
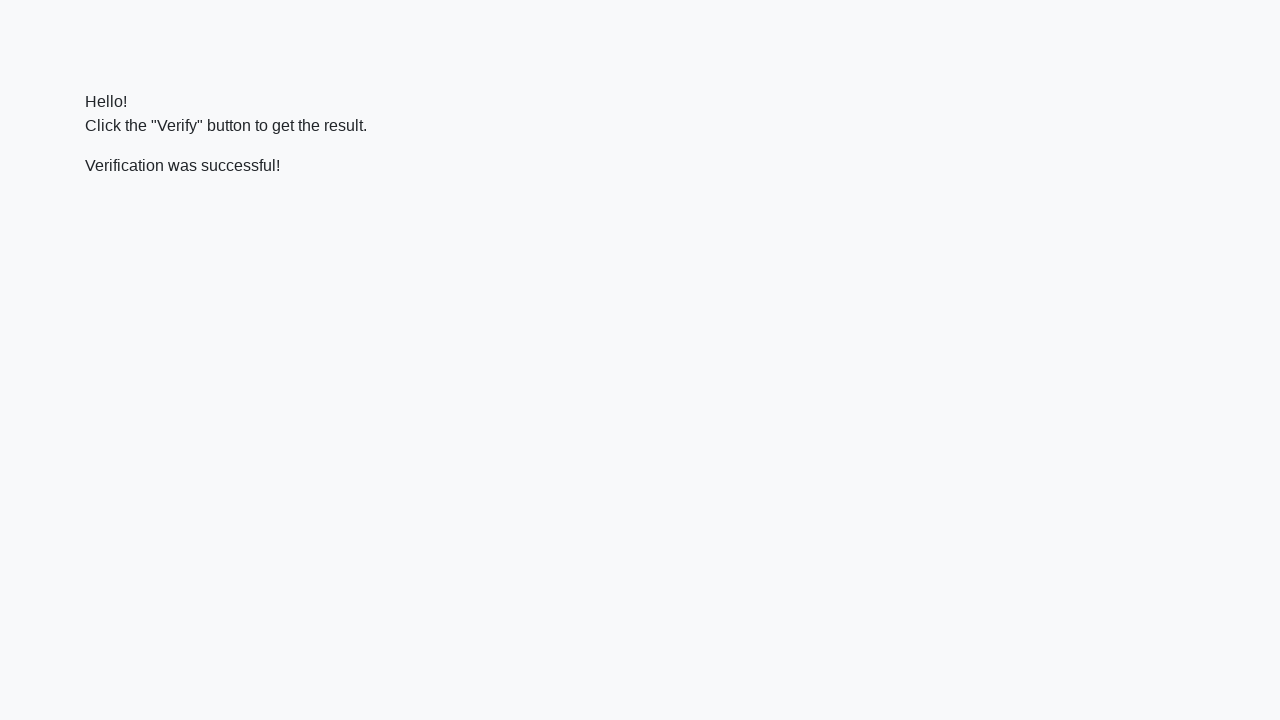

Waited for success message to become visible
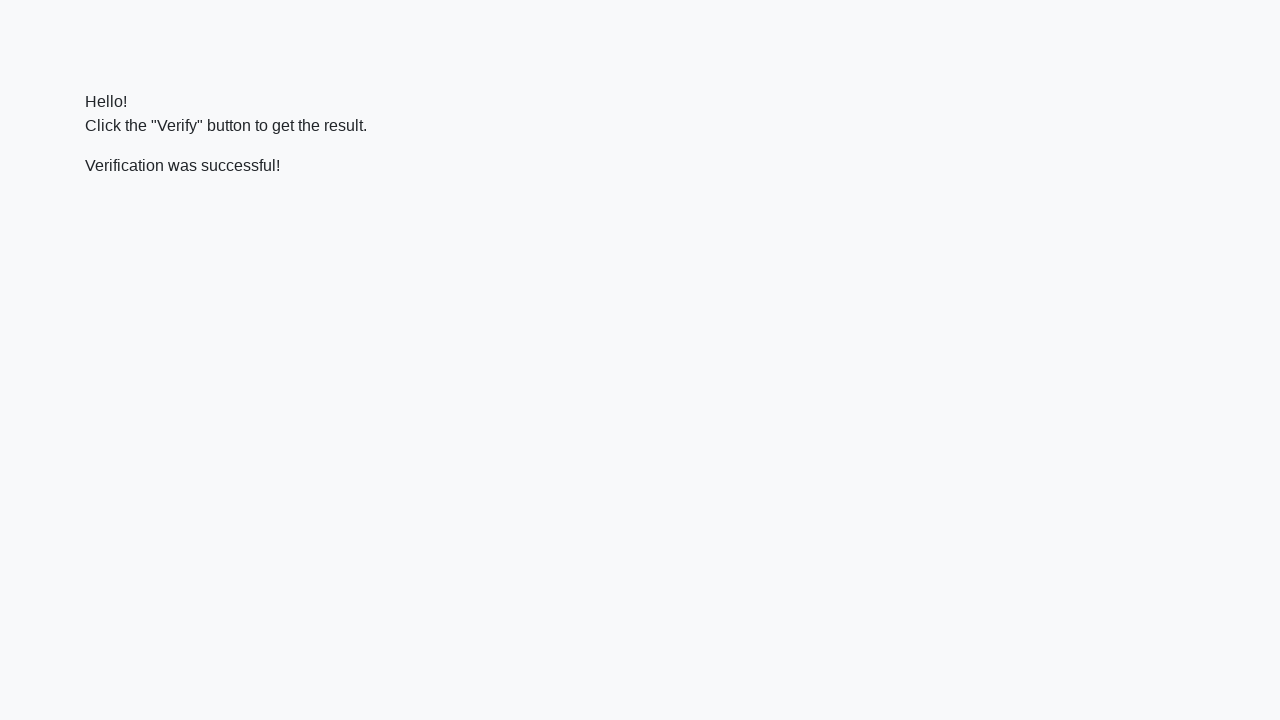

Verified that success message contains 'successful'
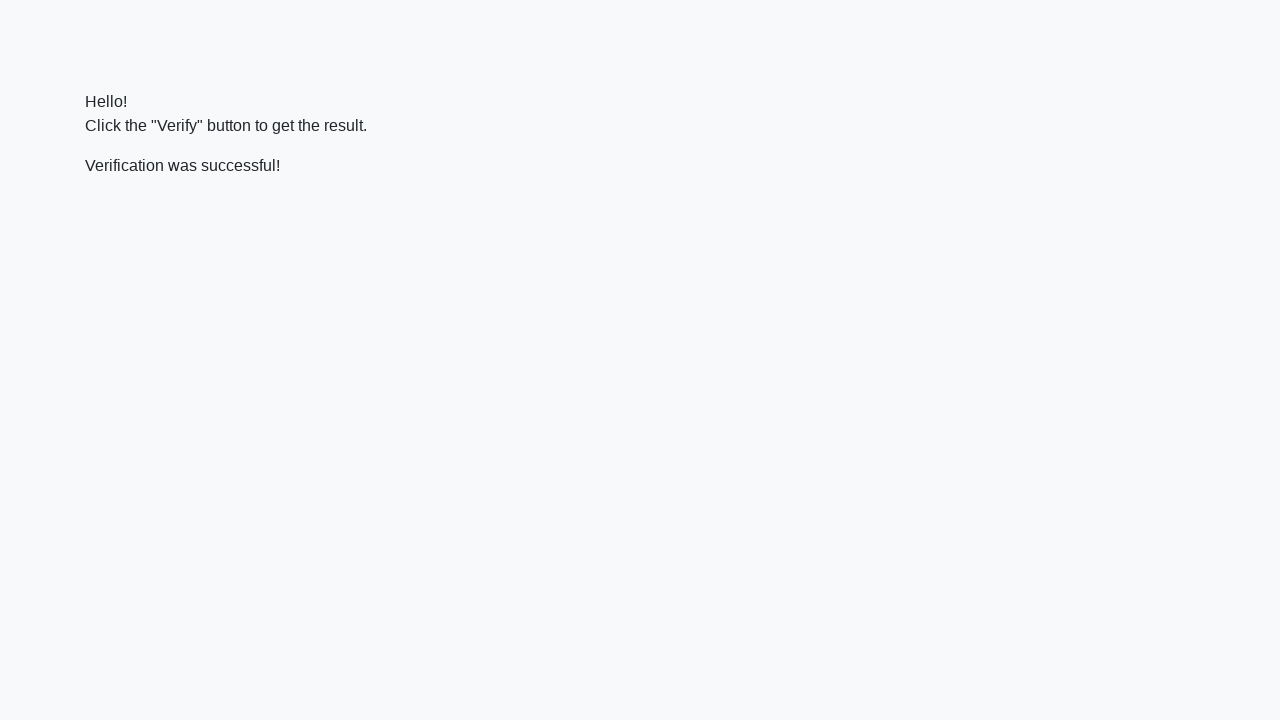

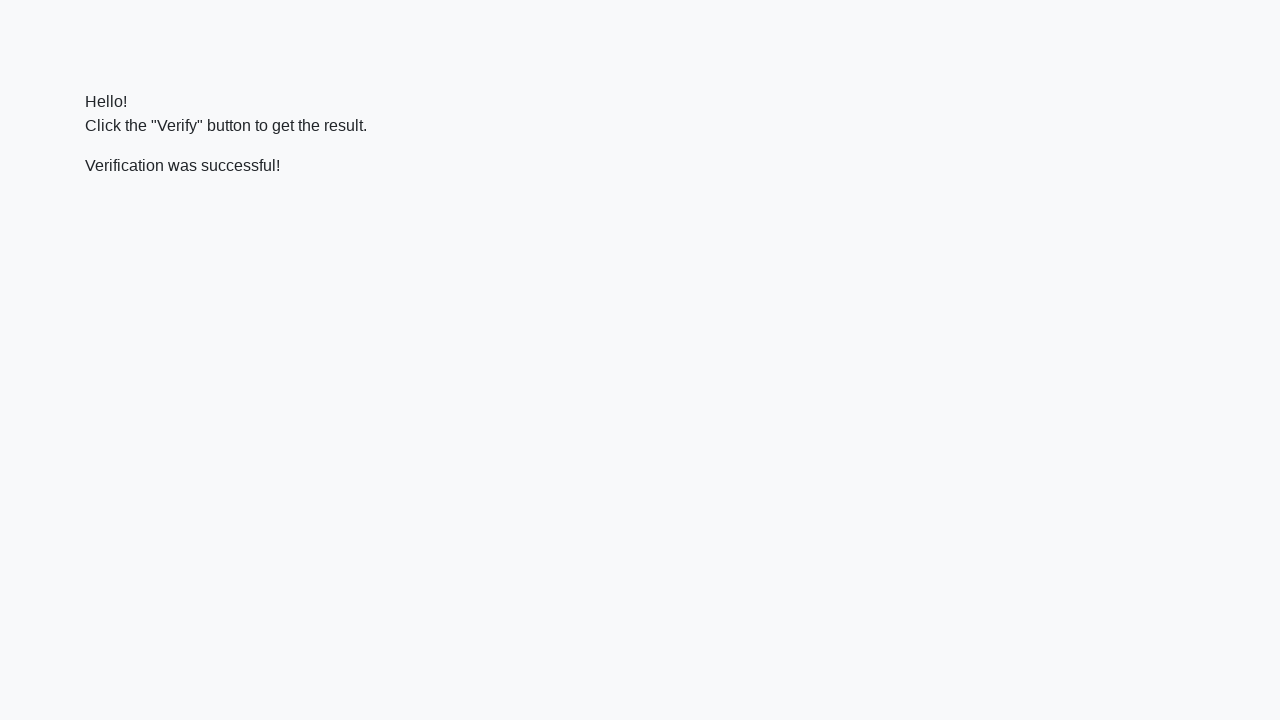